Tests AJAX functionality by clicking a button and waiting for dynamic content to load

Starting URL: http://www.uitestingplayground.com/ajax

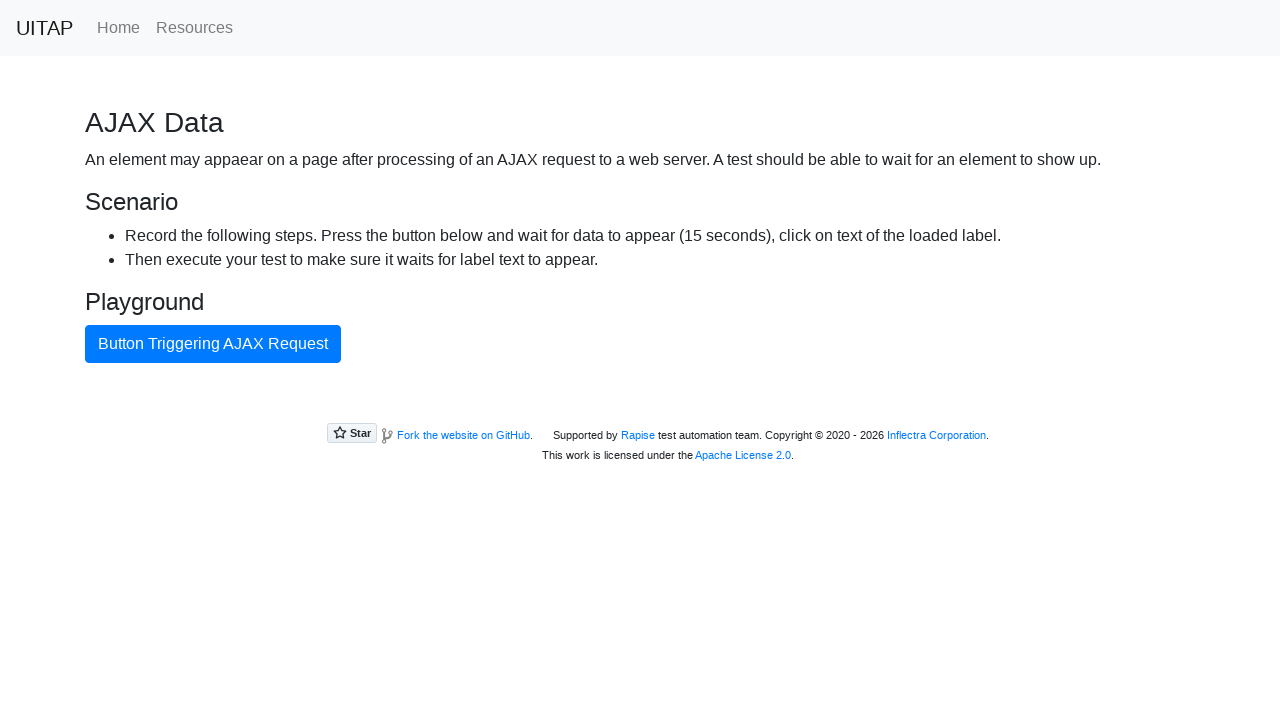

Clicked AJAX button to trigger dynamic content loading at (213, 344) on #ajaxButton
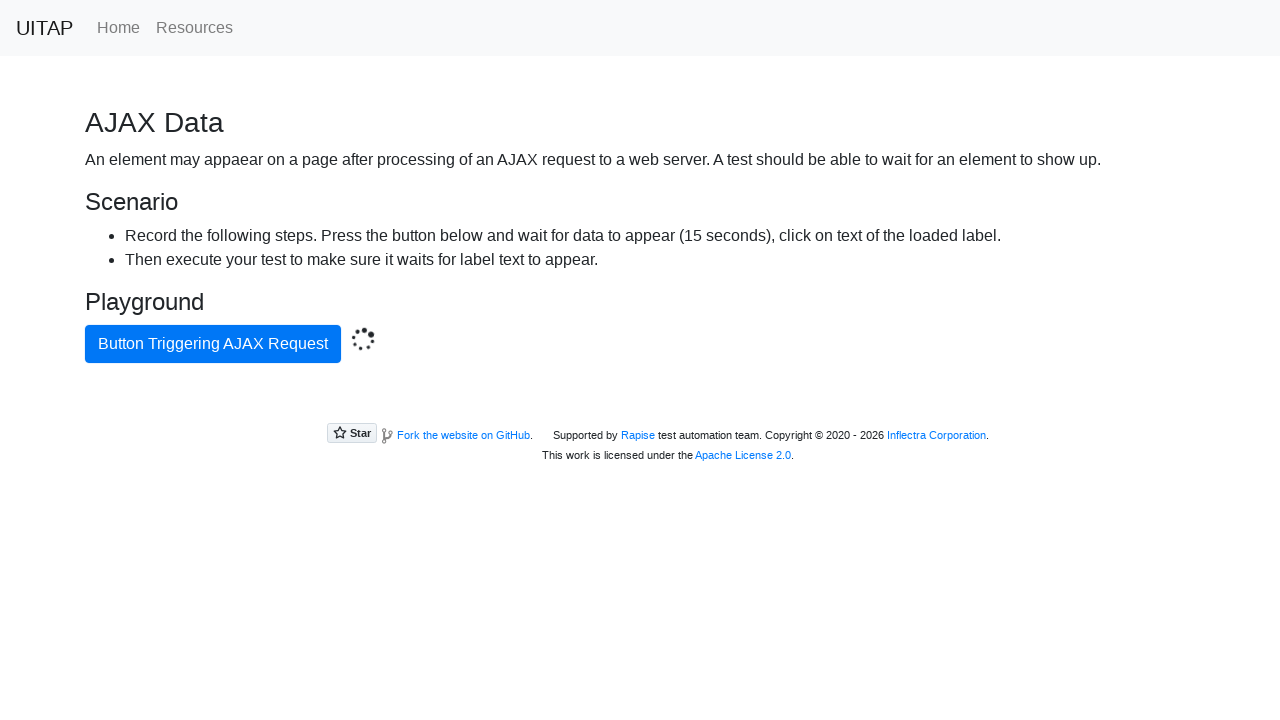

Success message appeared after AJAX request completed
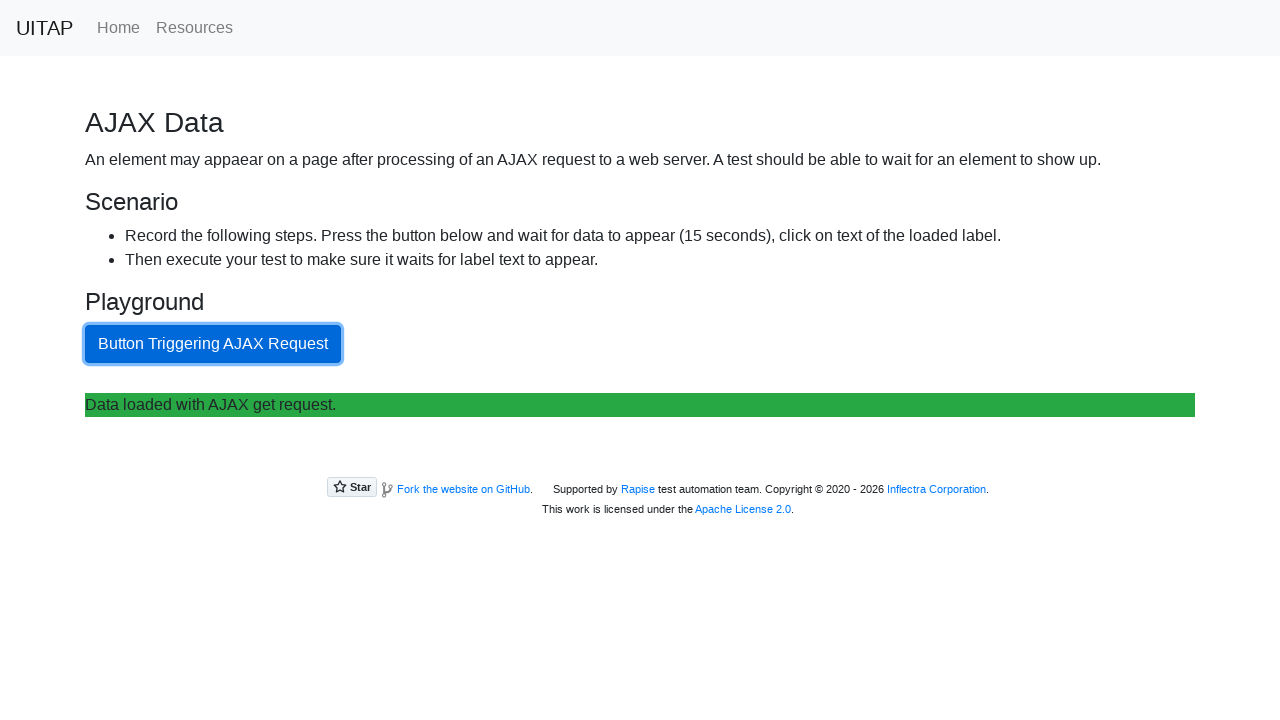

Retrieved success message text: 'Data loaded with AJAX get request.'
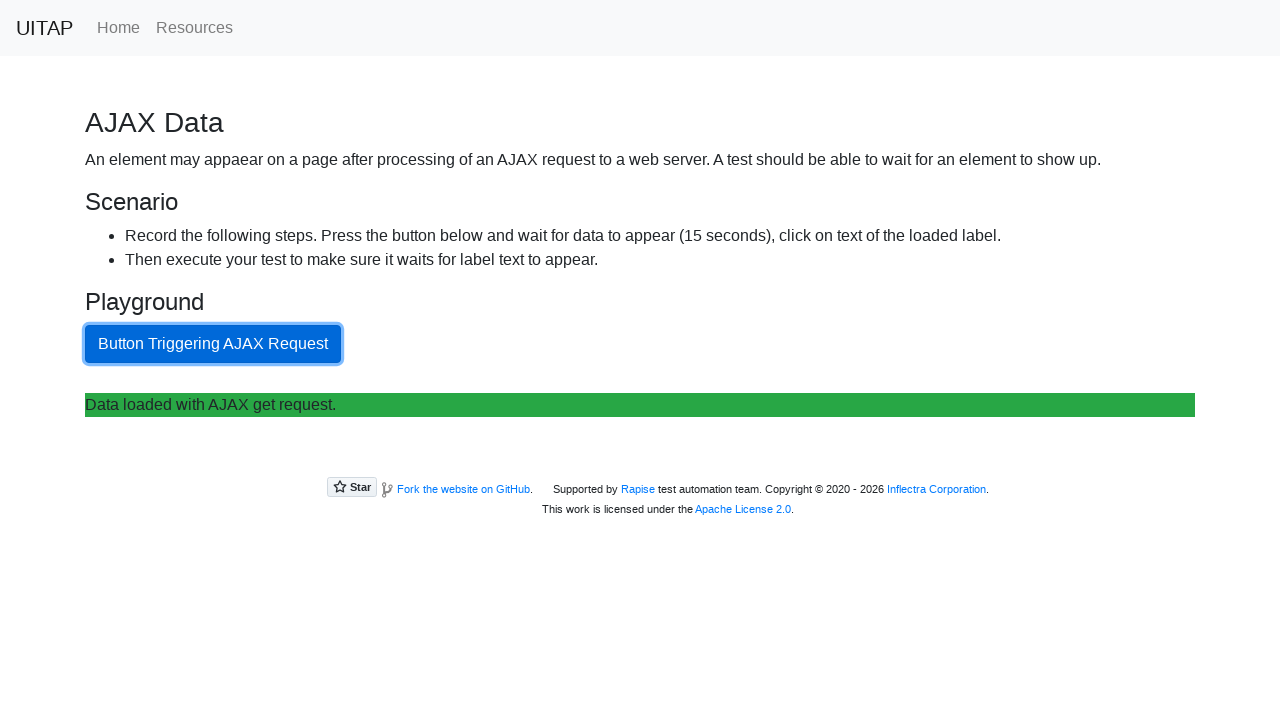

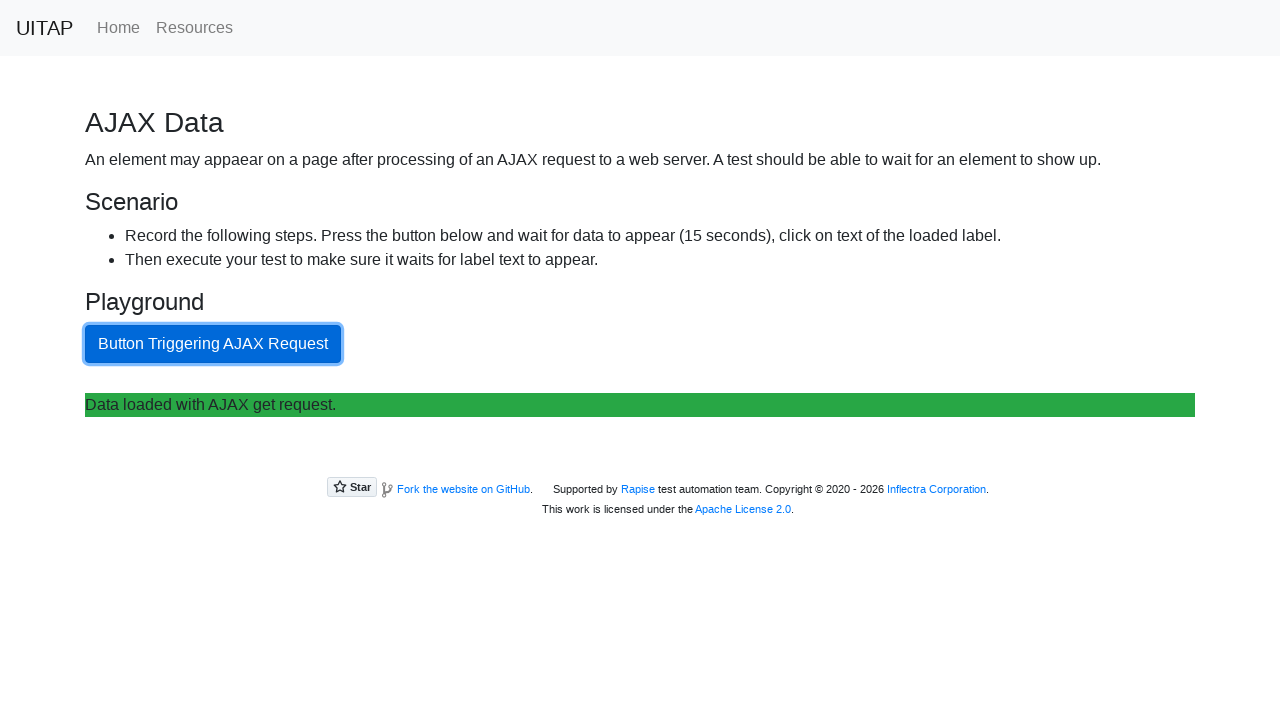